Navigates to Flipkart homepage and verifies the page loads successfully

Starting URL: https://www.flipkart.com/

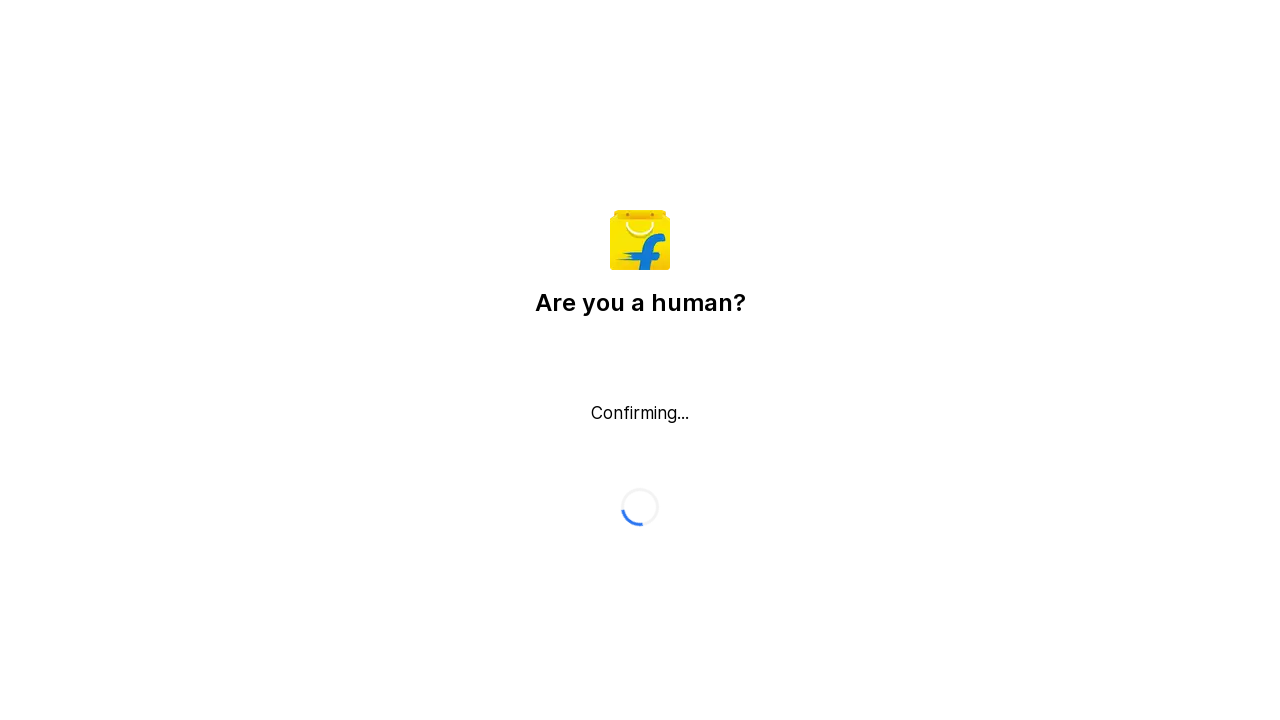

Waited for Flipkart homepage to load with domcontentloaded state
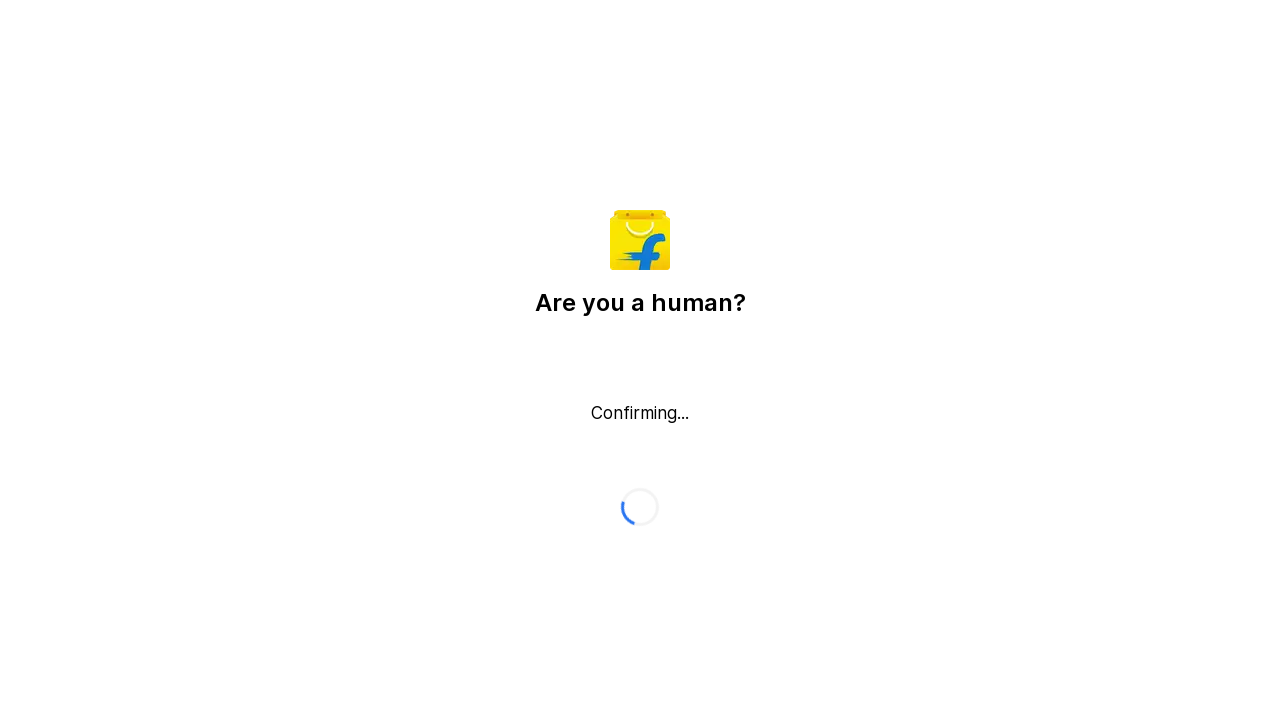

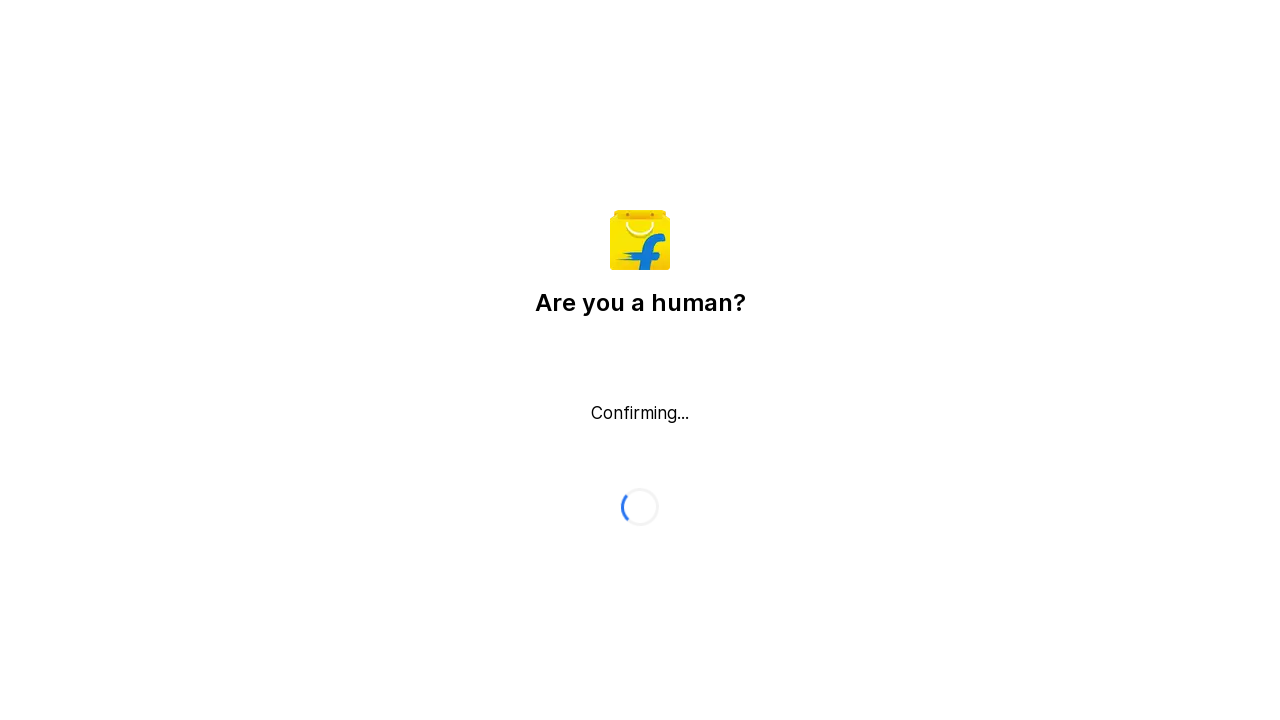